Tests the jQuery UI Droppable demo by navigating to the droppable page, switching to the demo iframe, and performing a drag-and-drop action from the draggable element to the droppable target.

Starting URL: https://jqueryui.com/

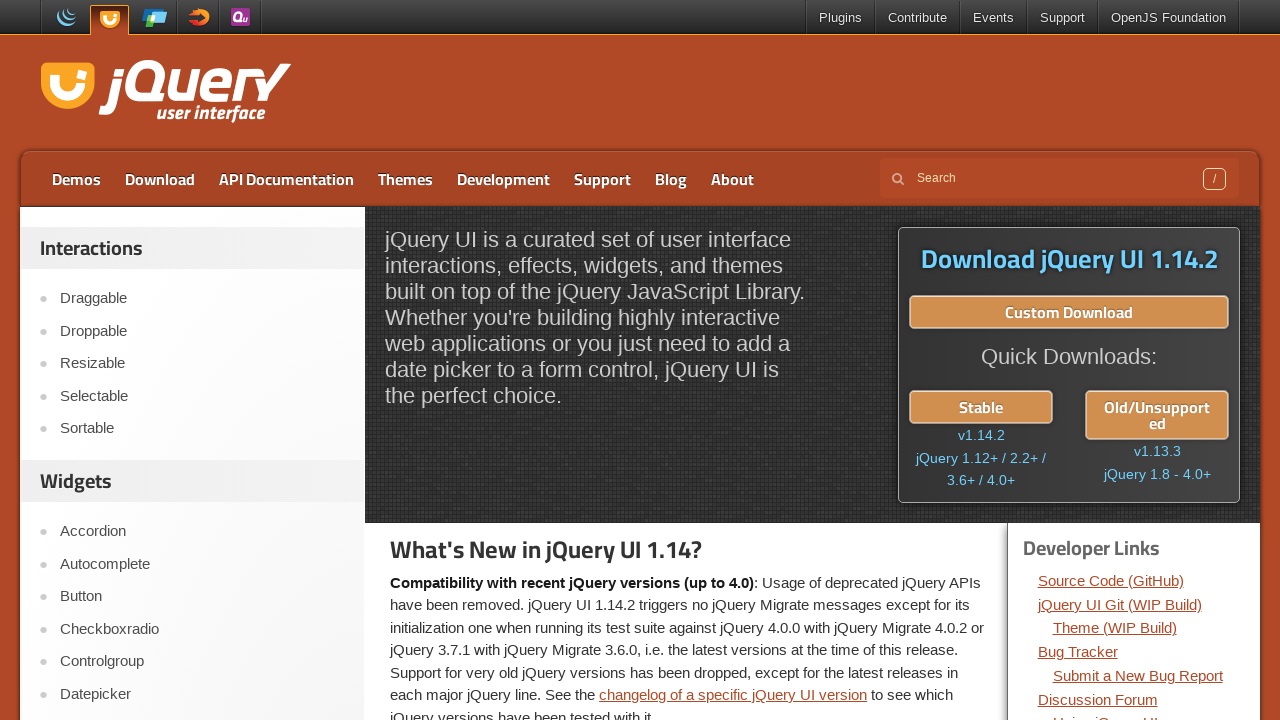

Clicked on the Droppable link at (202, 331) on xpath=//a[text()='Droppable']
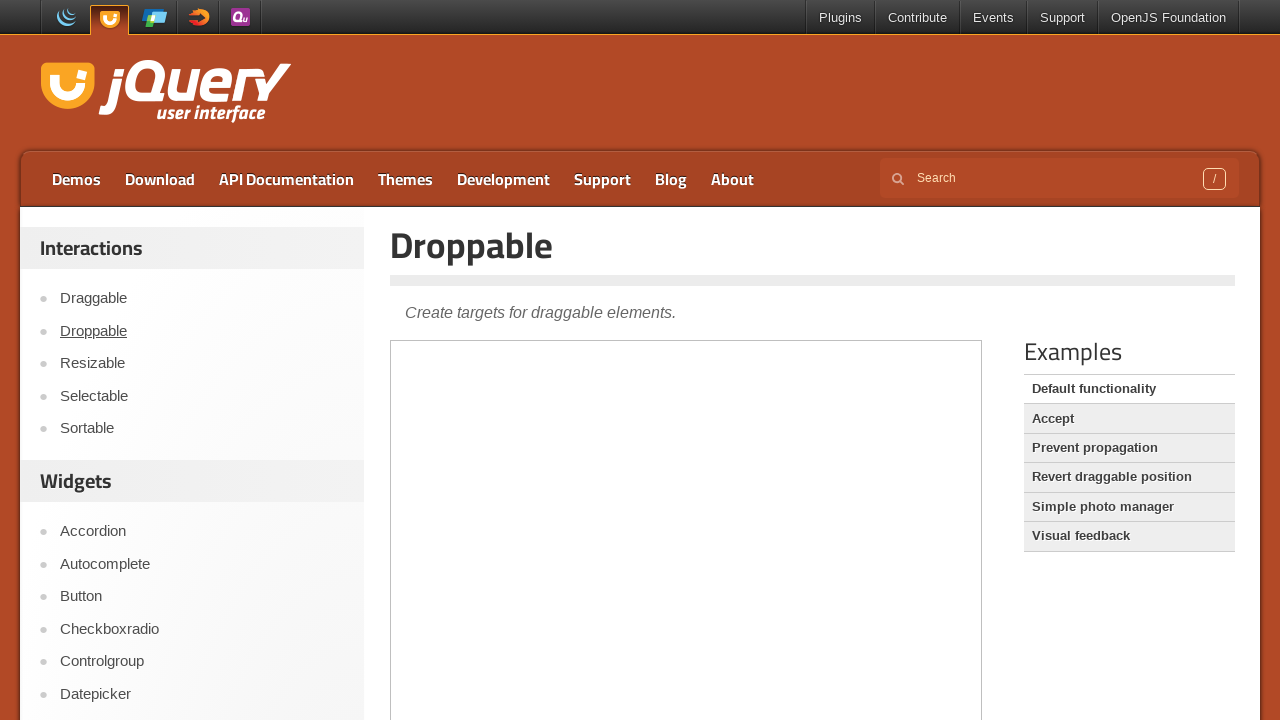

Located the demo iframe
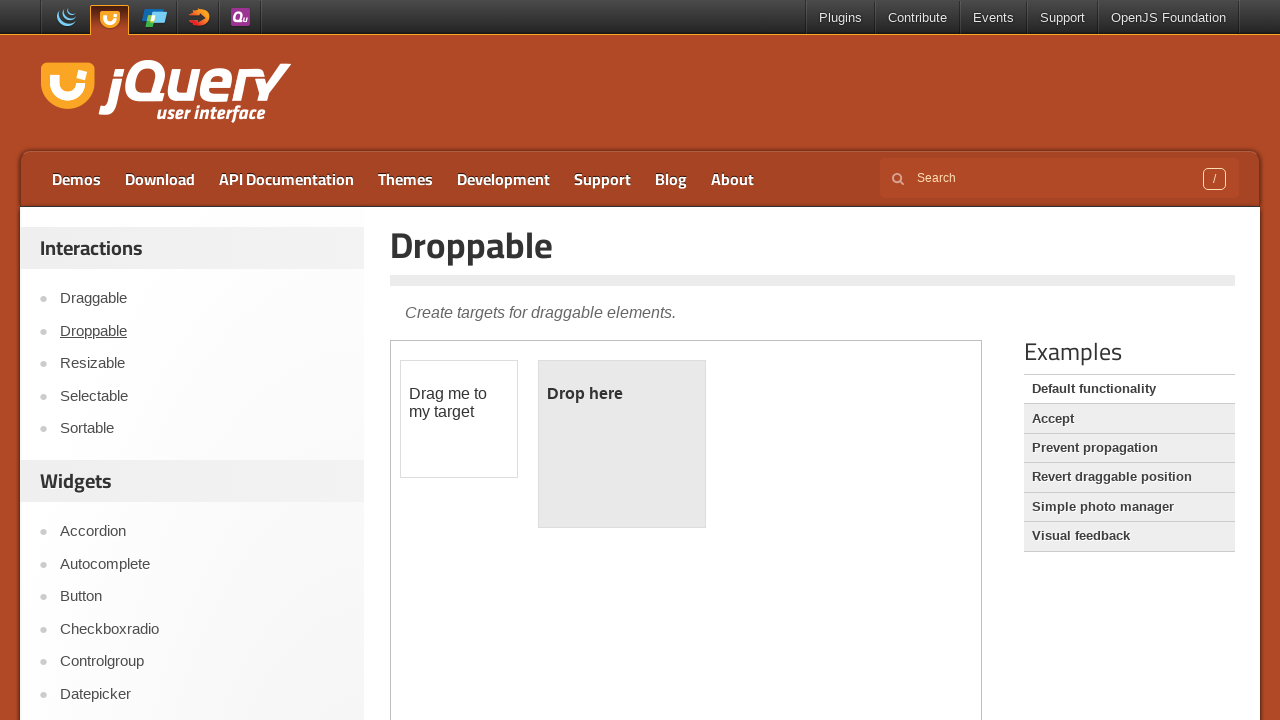

Located the draggable source element
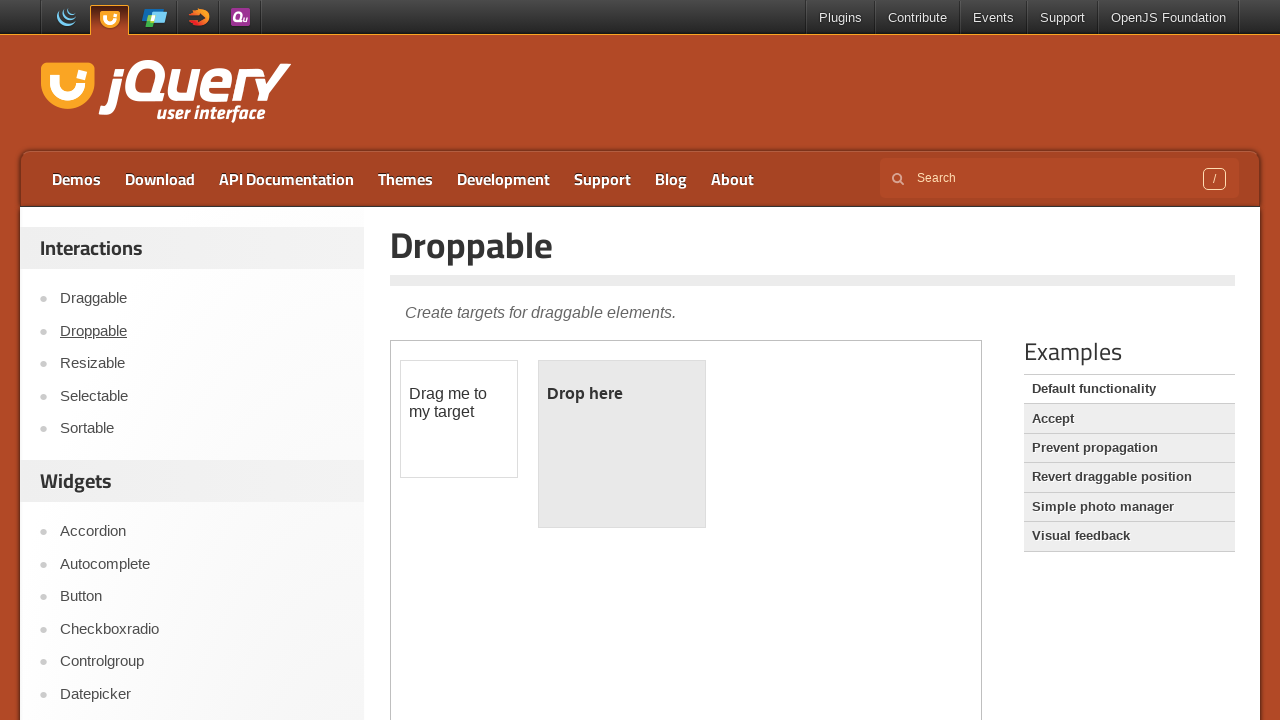

Located the droppable target element
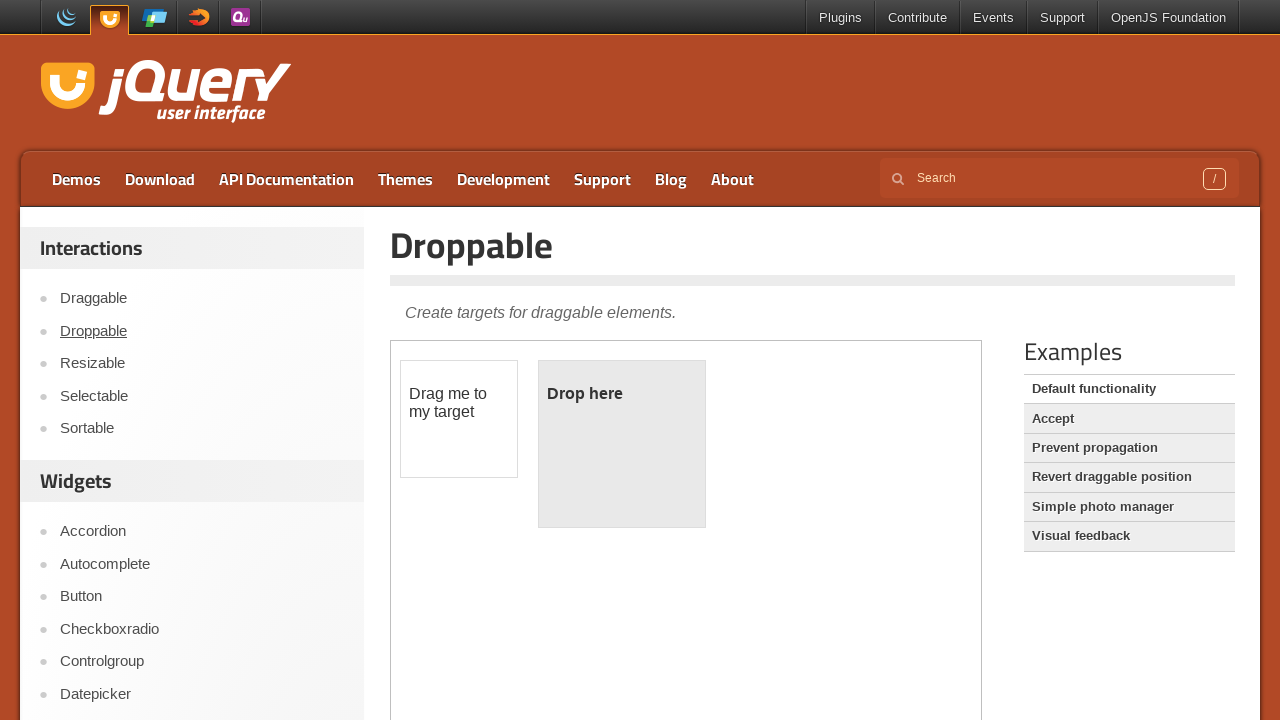

Performed drag-and-drop from draggable element to droppable target at (622, 444)
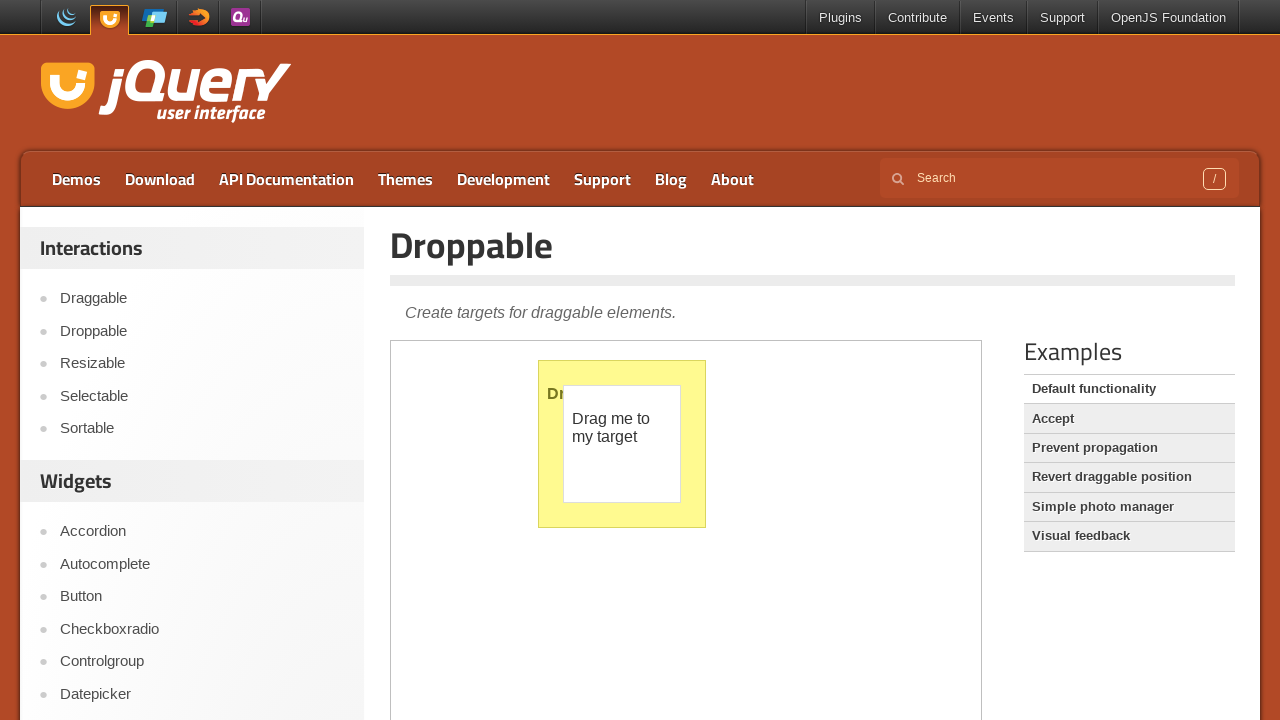

Verified the drop was successful
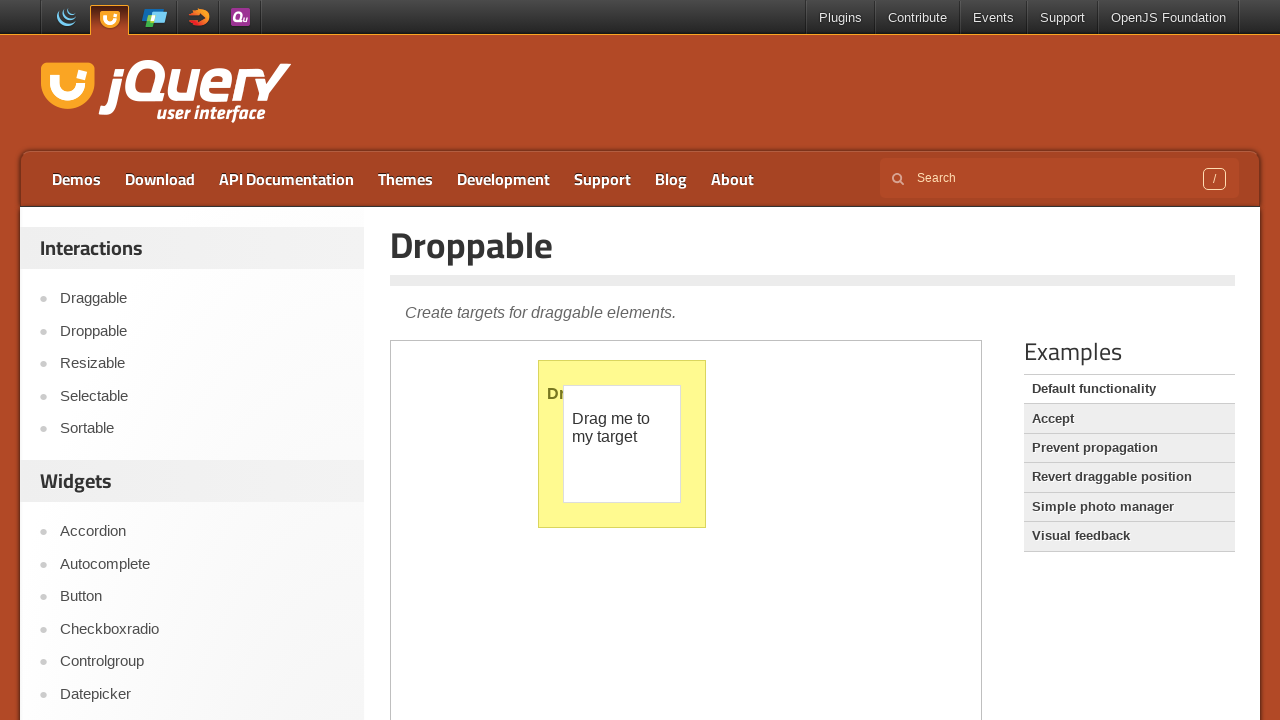

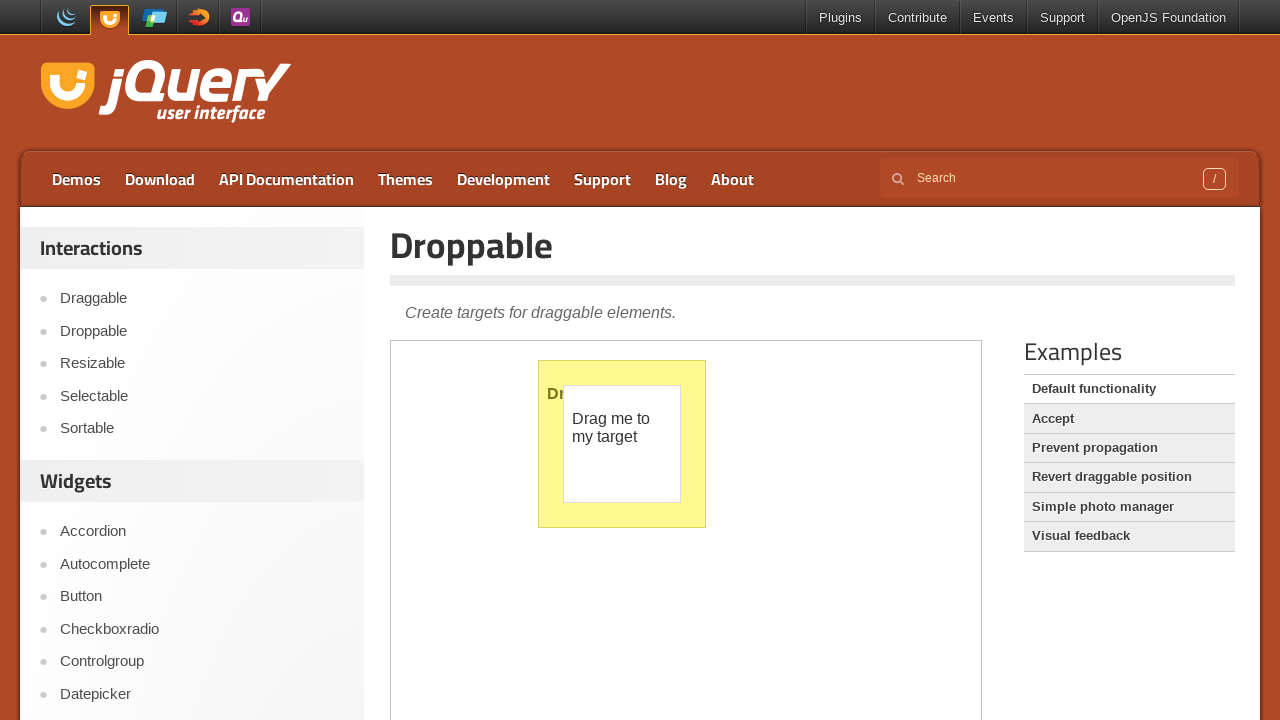